Tests opening multiple links in the footer section of the page in new tabs and navigating through each tab to verify they load correctly

Starting URL: https://rahulshettyacademy.com/AutomationPractice/

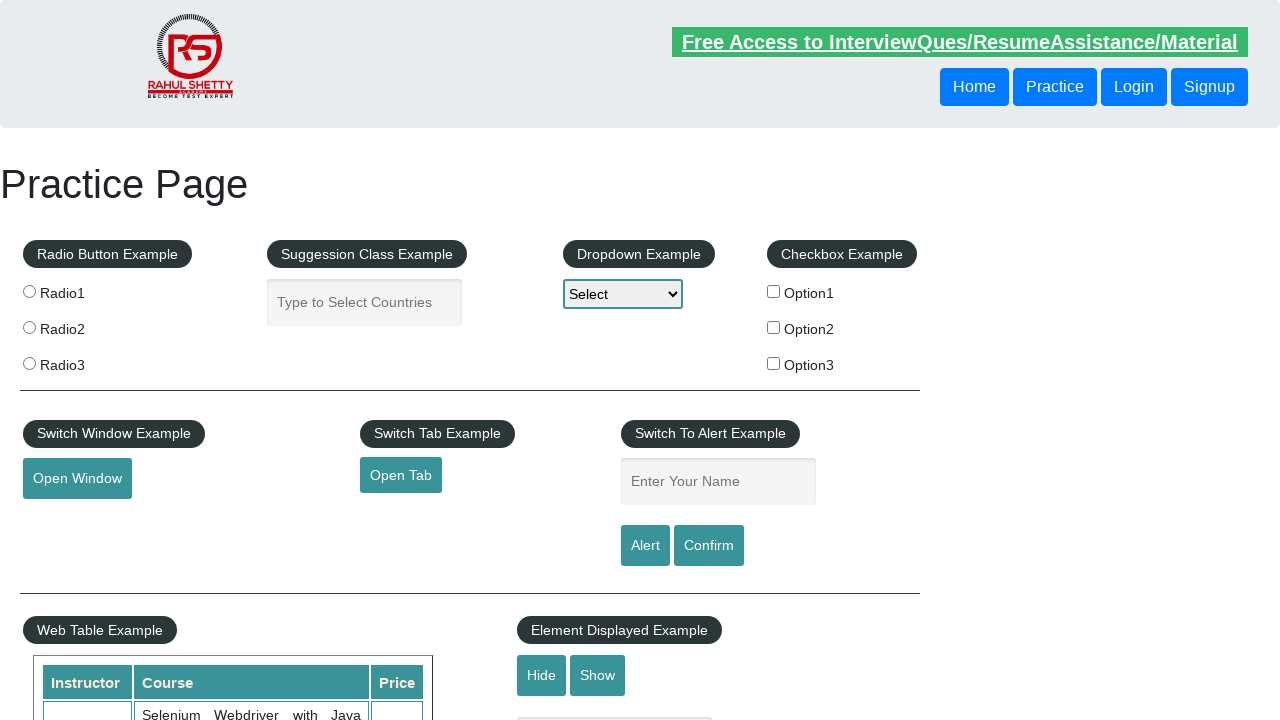

Counted total links on page: 27
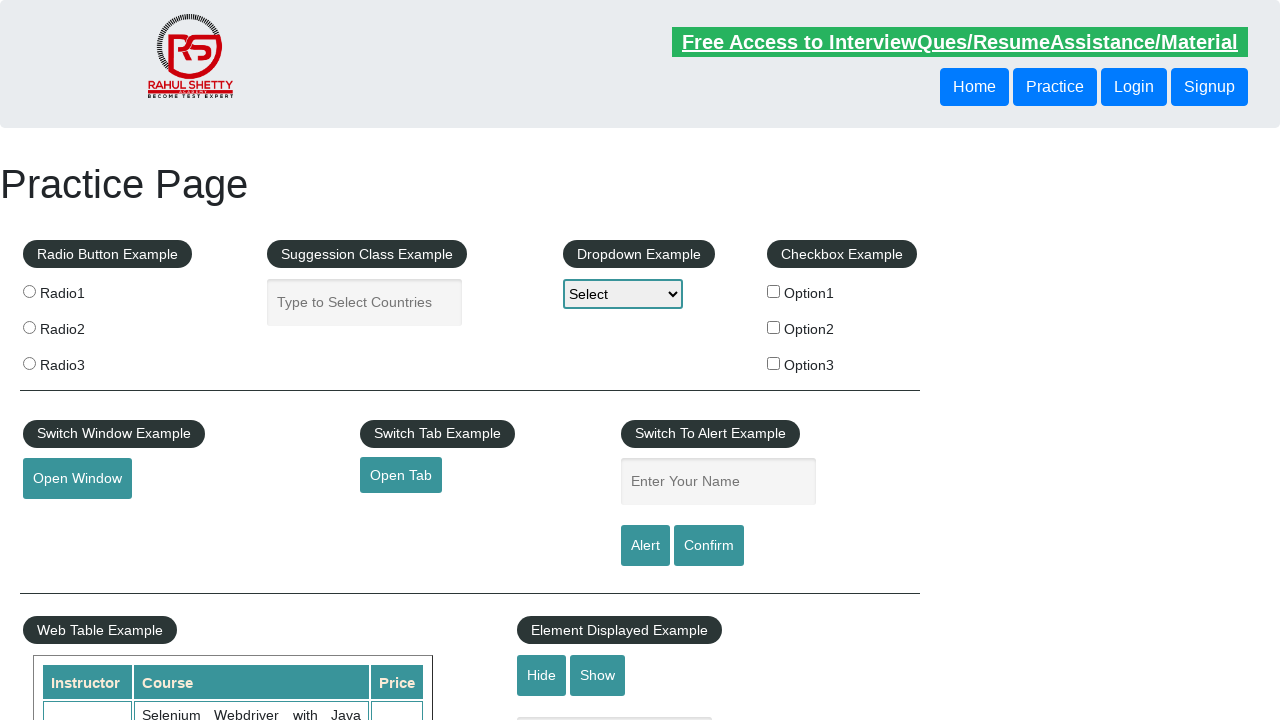

Located footer section with ID 'gf-BIG'
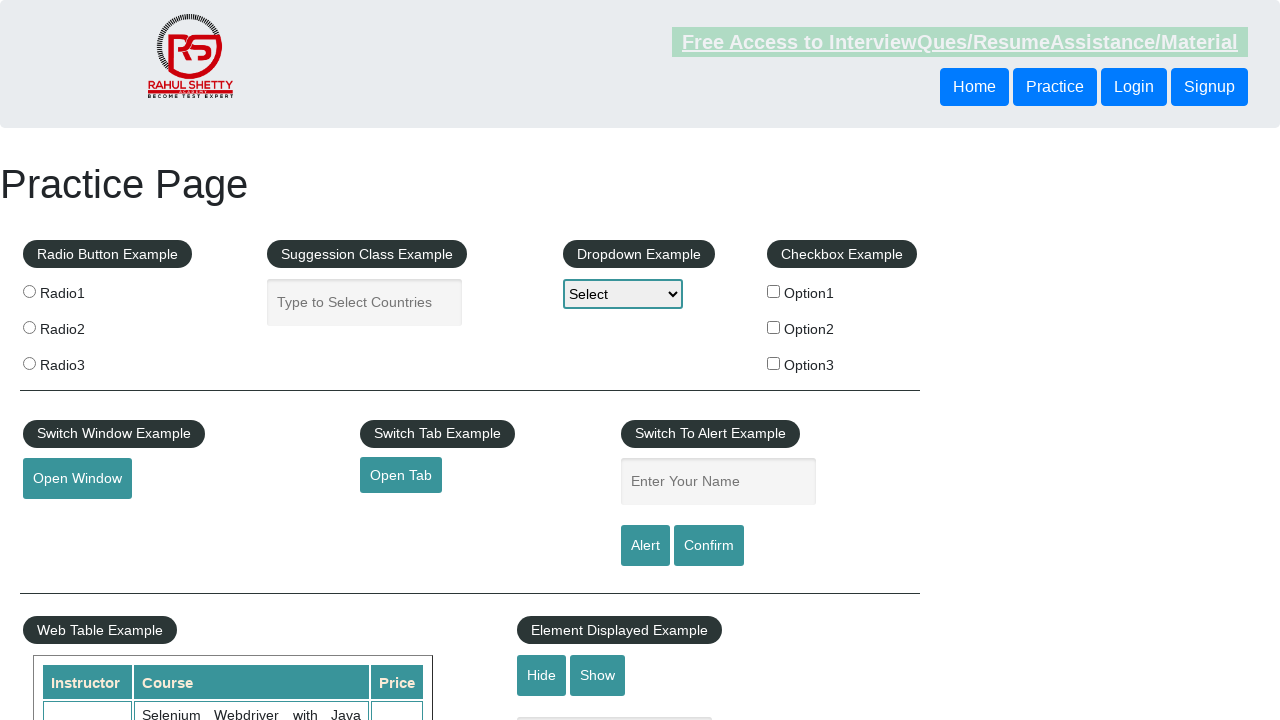

Counted links in footer: 20
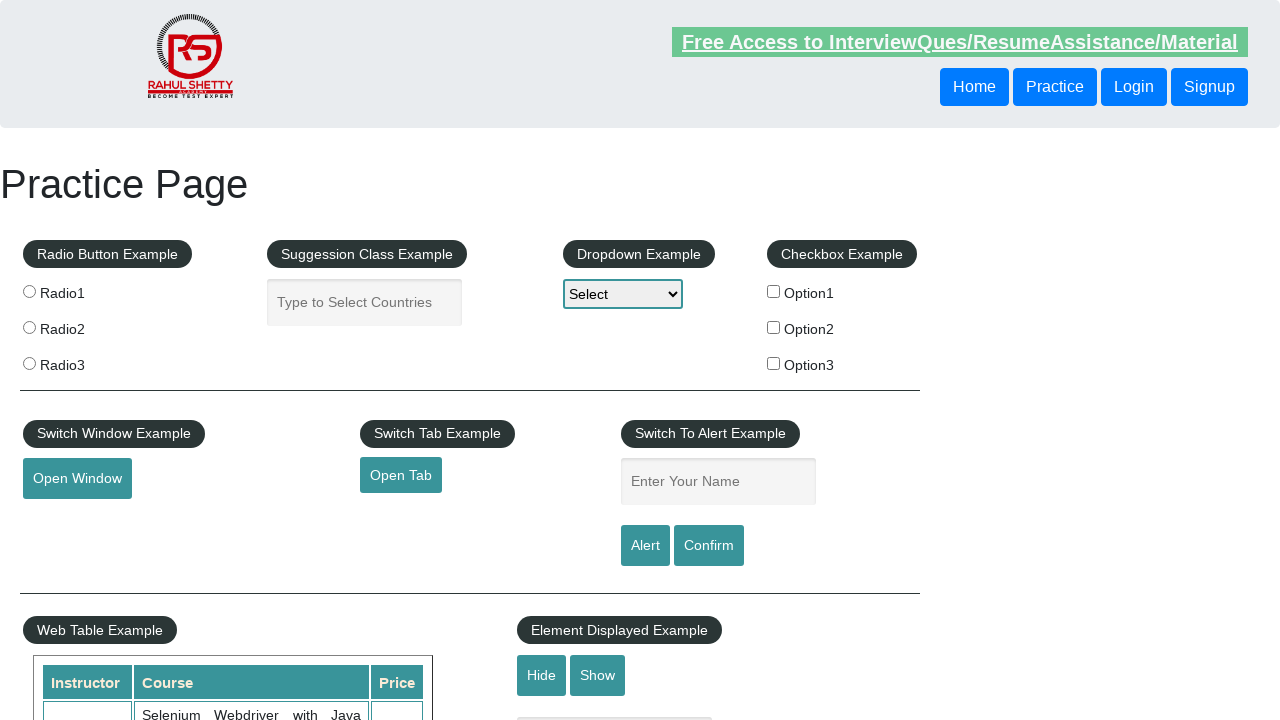

Located first column in footer table
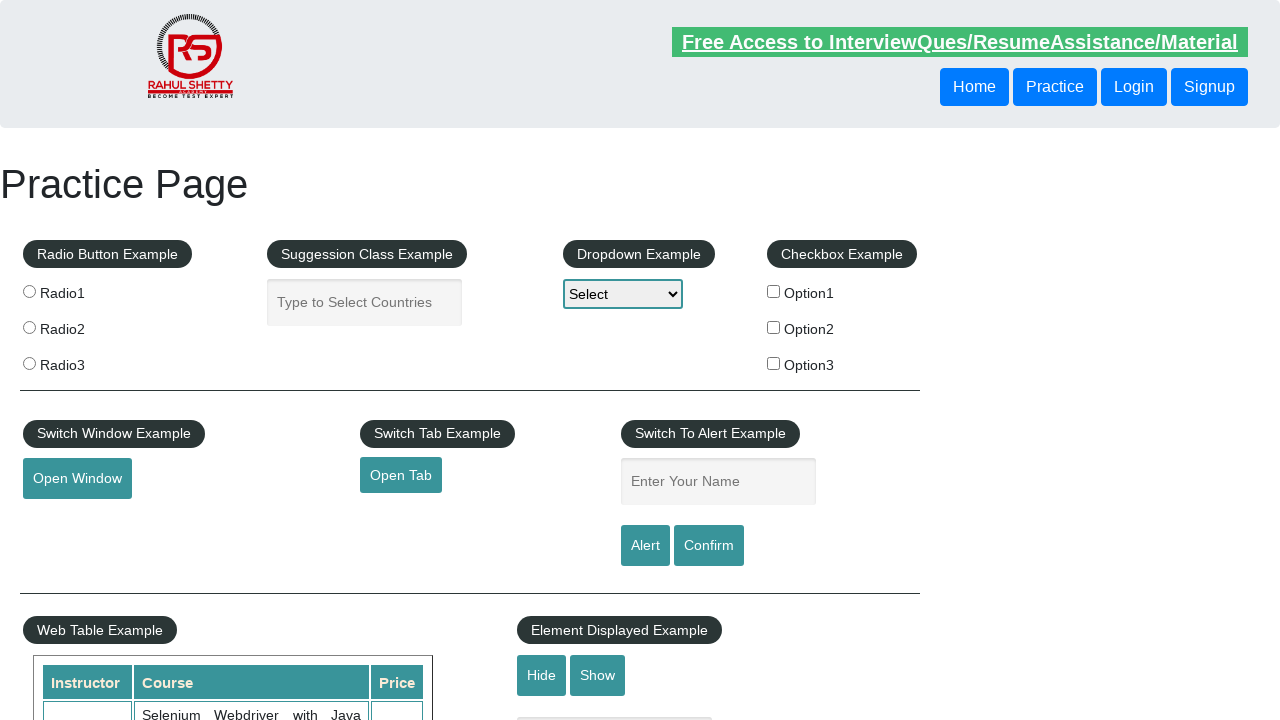

Counted links in first column: 5
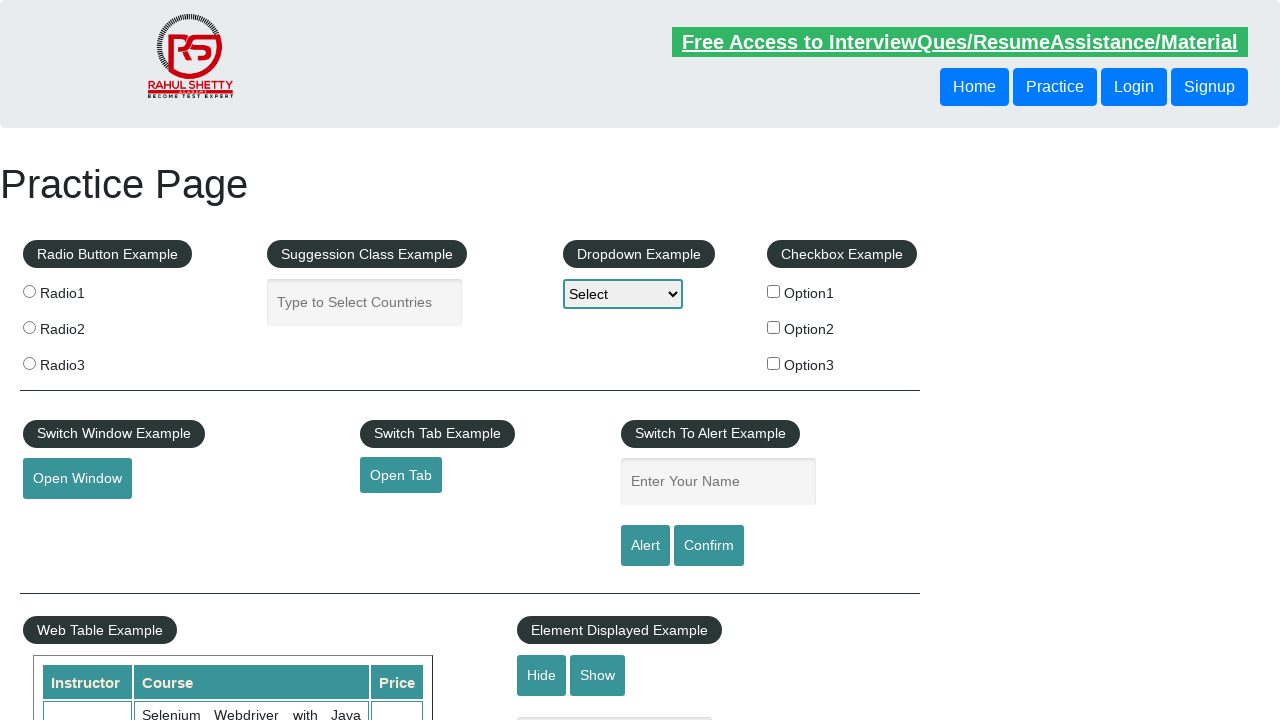

Opened footer link 1 in new tab using Ctrl+click at (68, 520) on #gf-BIG >> xpath=//table/tbody/tr/td[1]/ul >> a >> nth=1
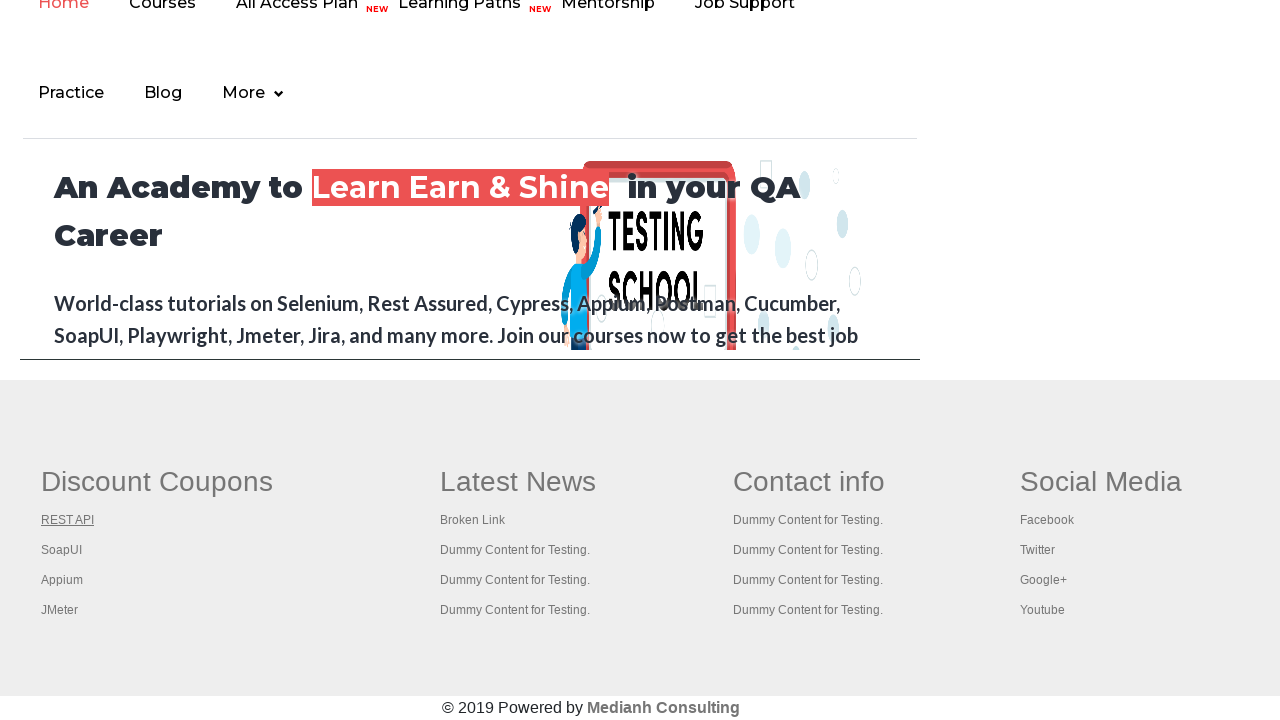

Opened footer link 2 in new tab using Ctrl+click at (62, 550) on #gf-BIG >> xpath=//table/tbody/tr/td[1]/ul >> a >> nth=2
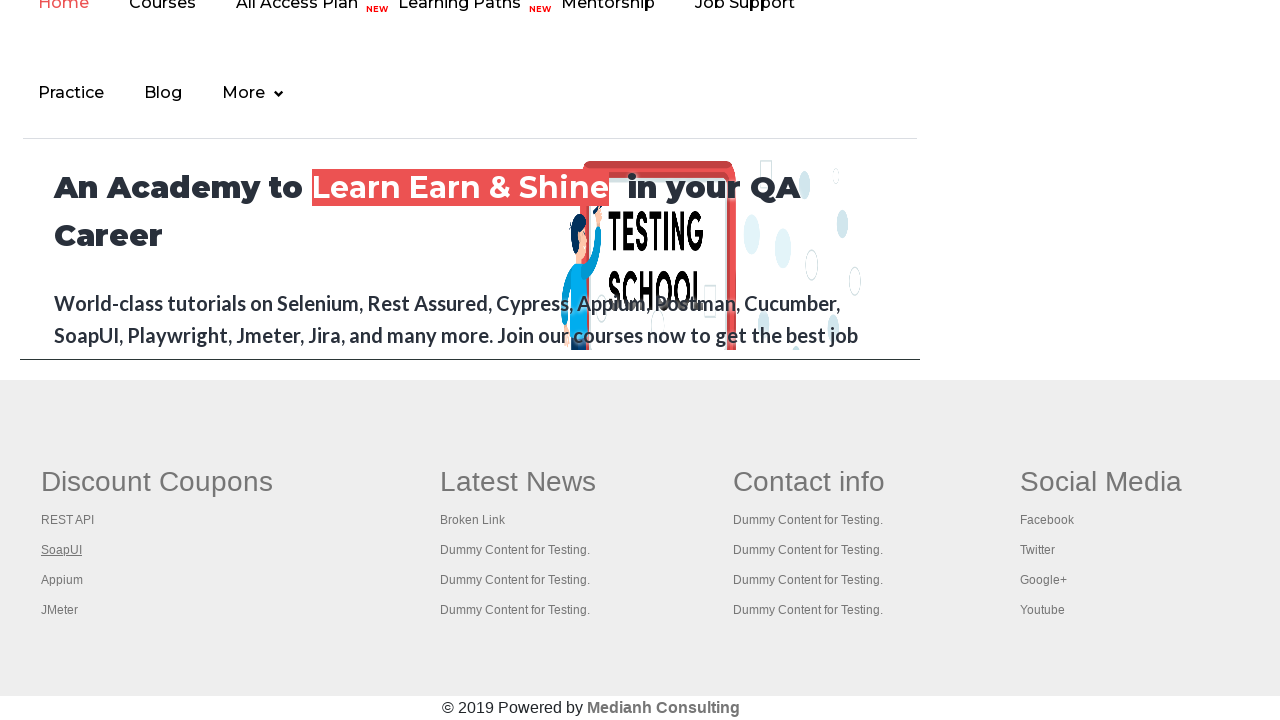

Opened footer link 3 in new tab using Ctrl+click at (62, 580) on #gf-BIG >> xpath=//table/tbody/tr/td[1]/ul >> a >> nth=3
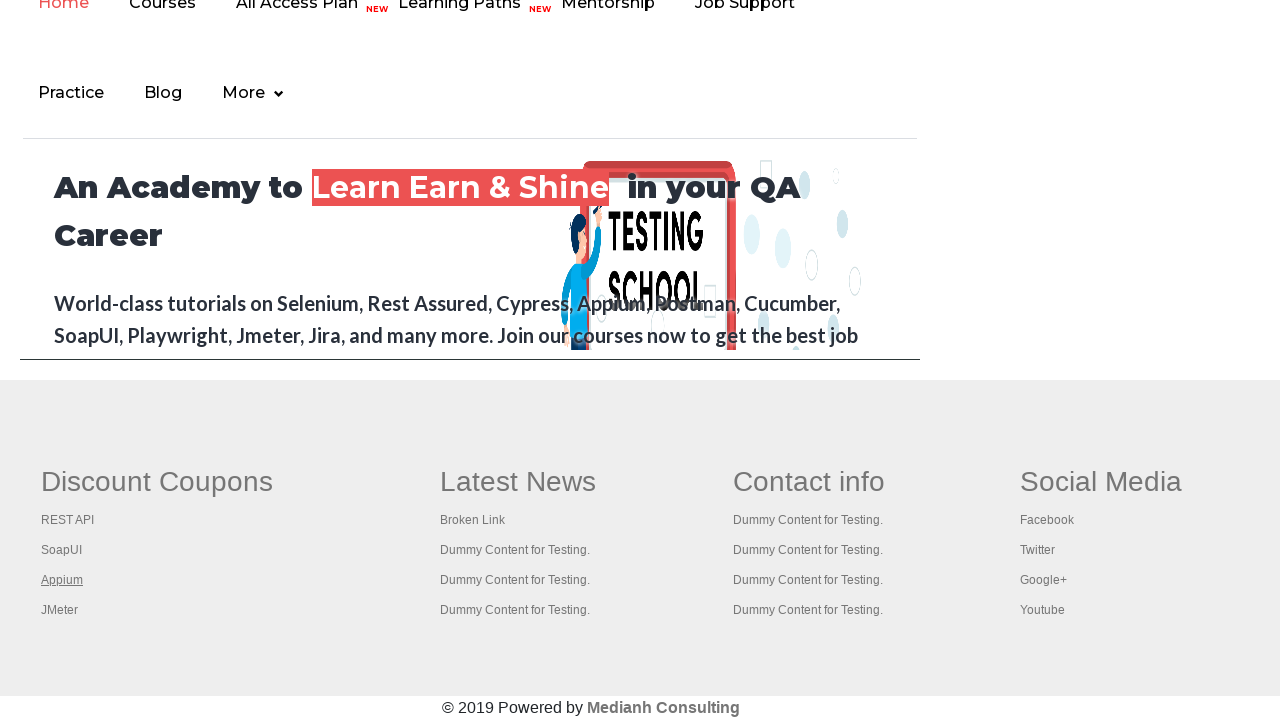

Opened footer link 4 in new tab using Ctrl+click at (60, 610) on #gf-BIG >> xpath=//table/tbody/tr/td[1]/ul >> a >> nth=4
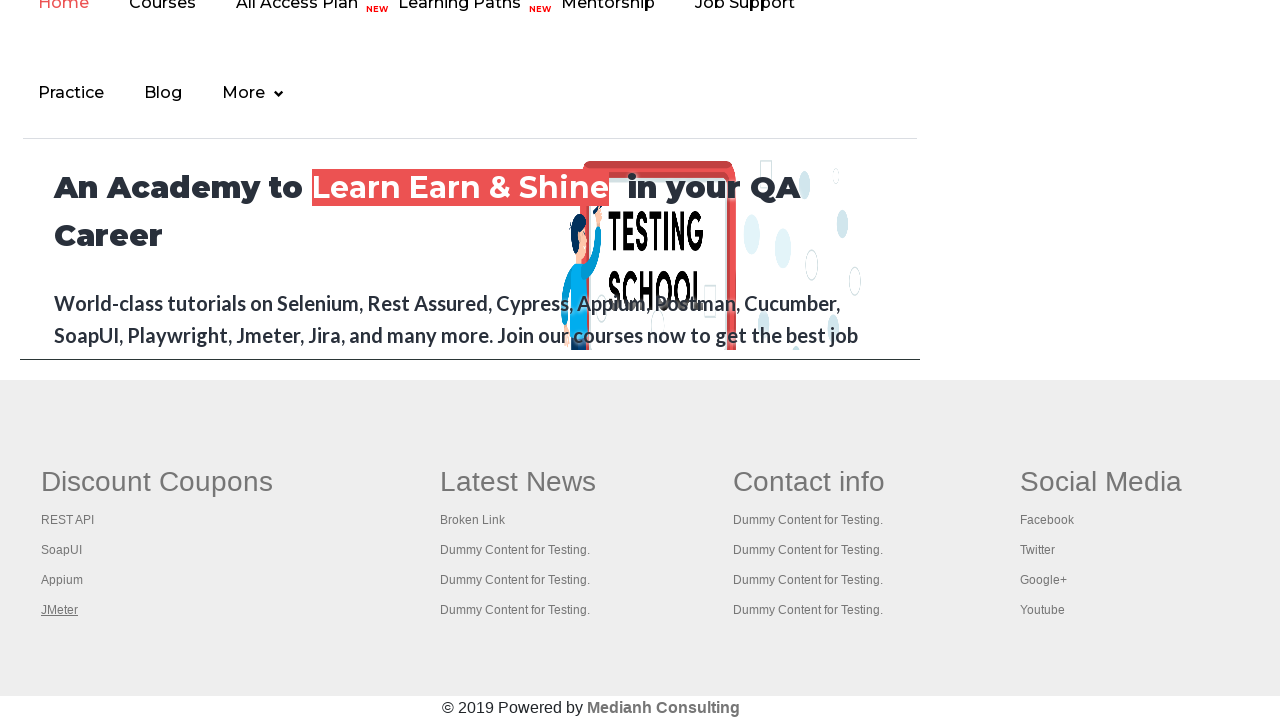

Retrieved all open tabs/windows: 5 total
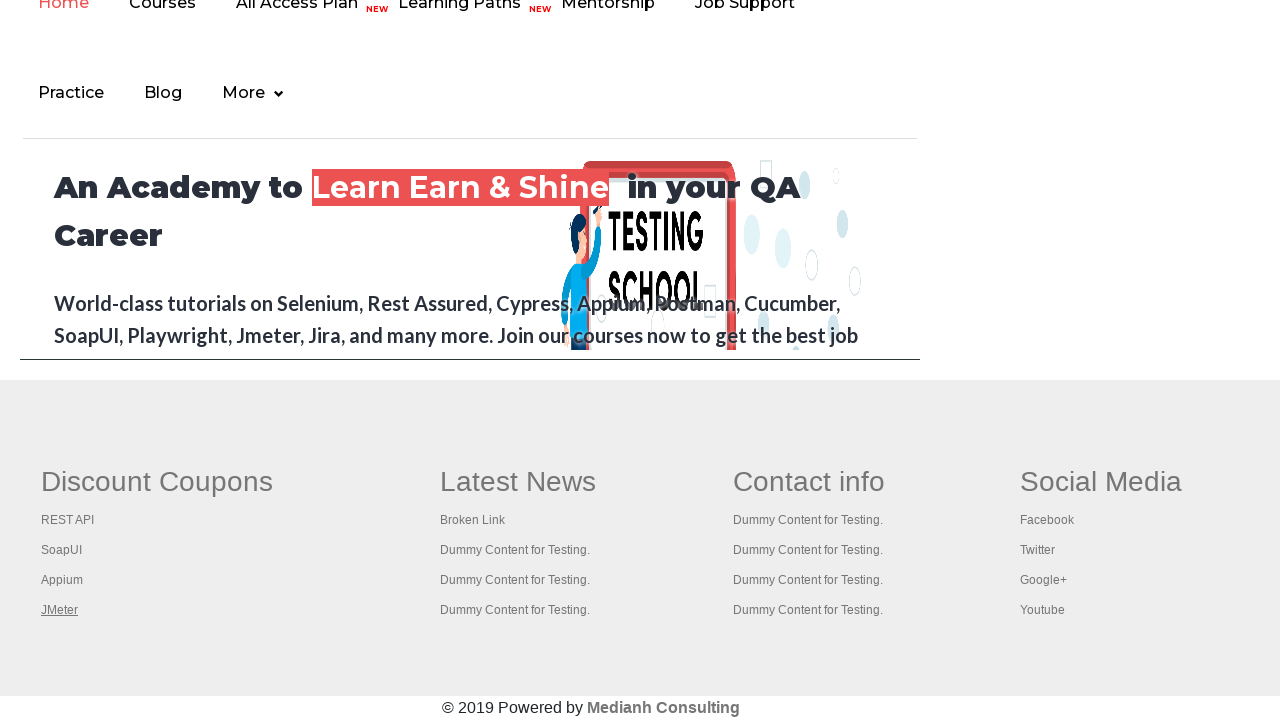

Switched to tab with title: 'Practice Page'
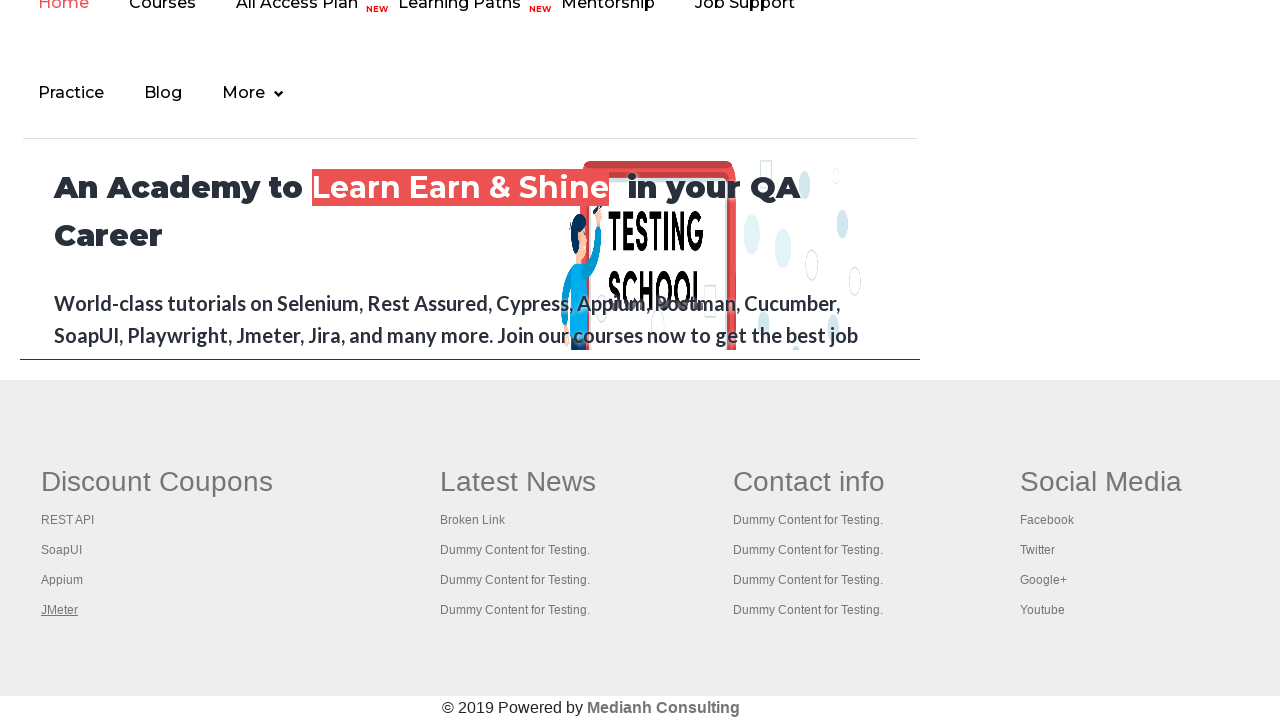

Switched to tab with title: 'REST API Tutorial'
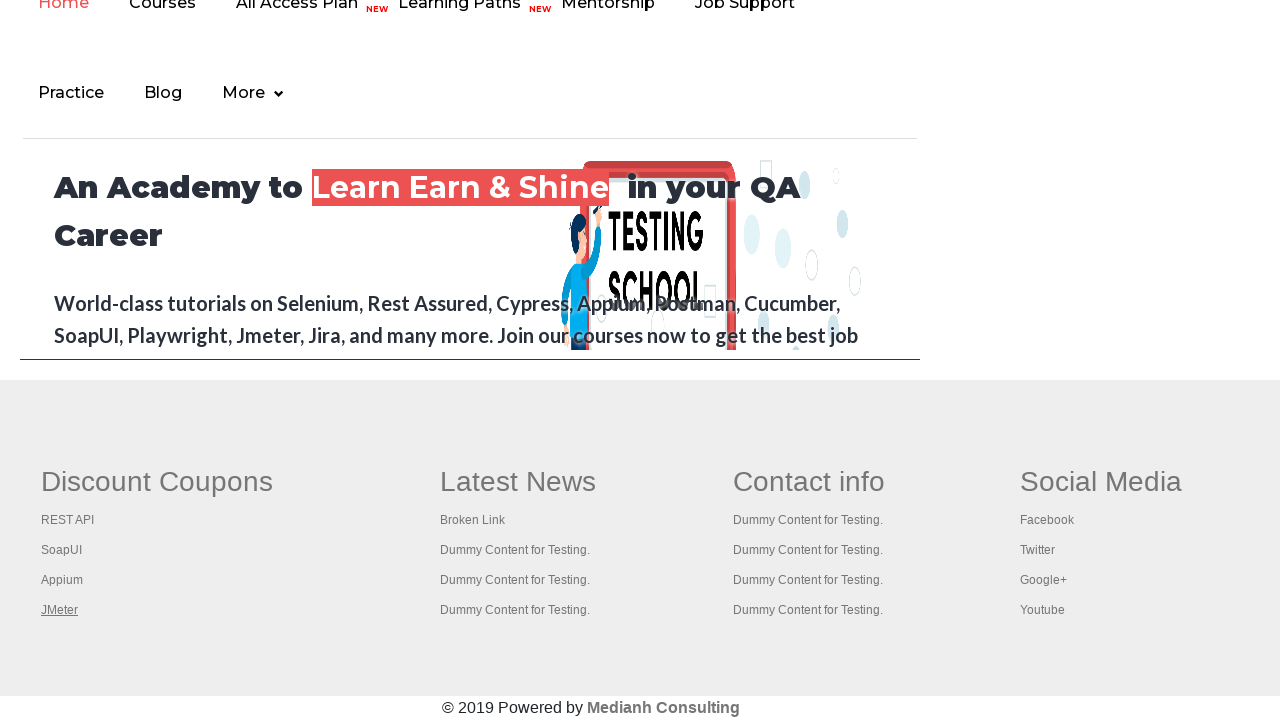

Switched to tab with title: 'The World’s Most Popular API Testing Tool | SoapUI'
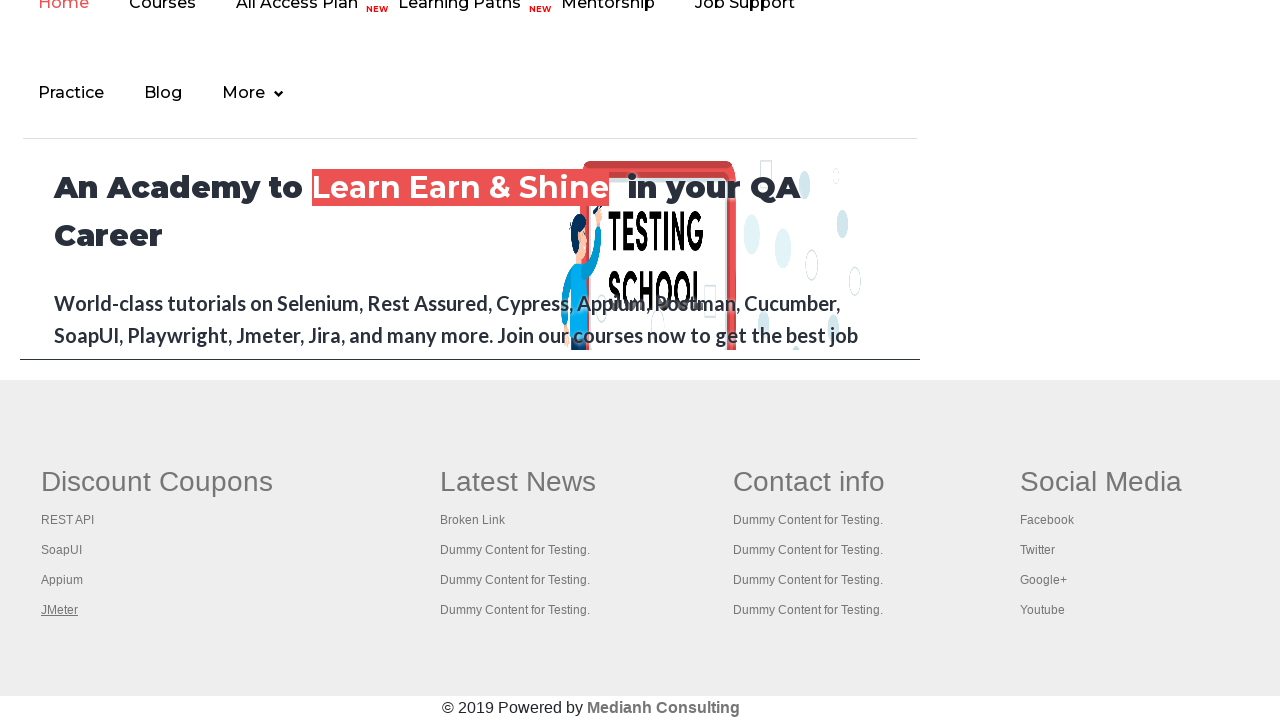

Switched to tab with title: 'Appium tutorial for Mobile Apps testing | RahulShetty Academy | Rahul'
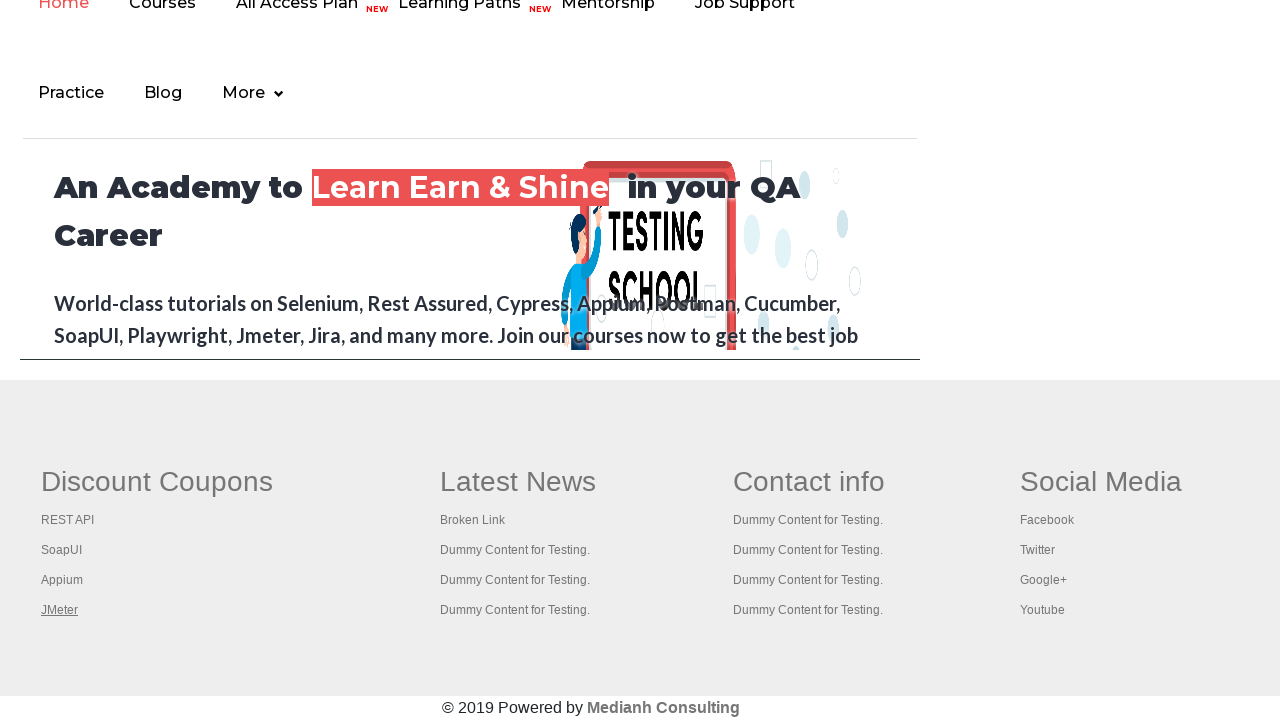

Switched to tab with title: 'Apache JMeter - Apache JMeter™'
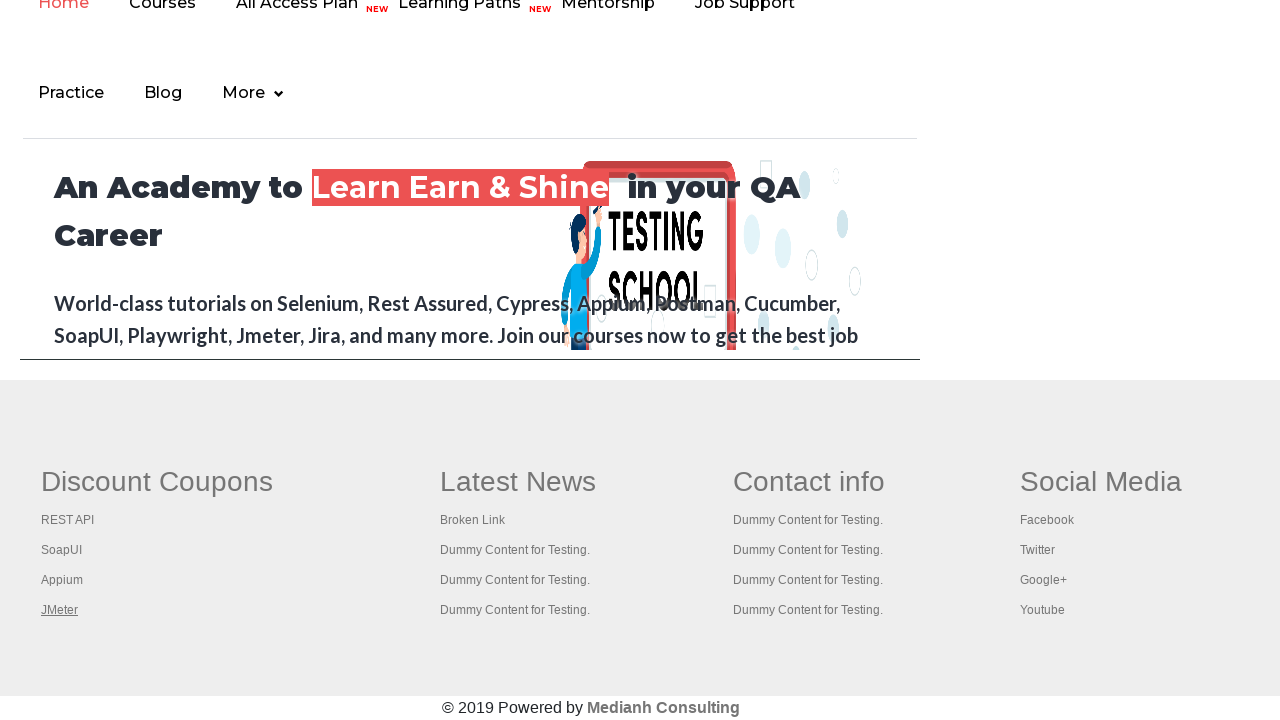

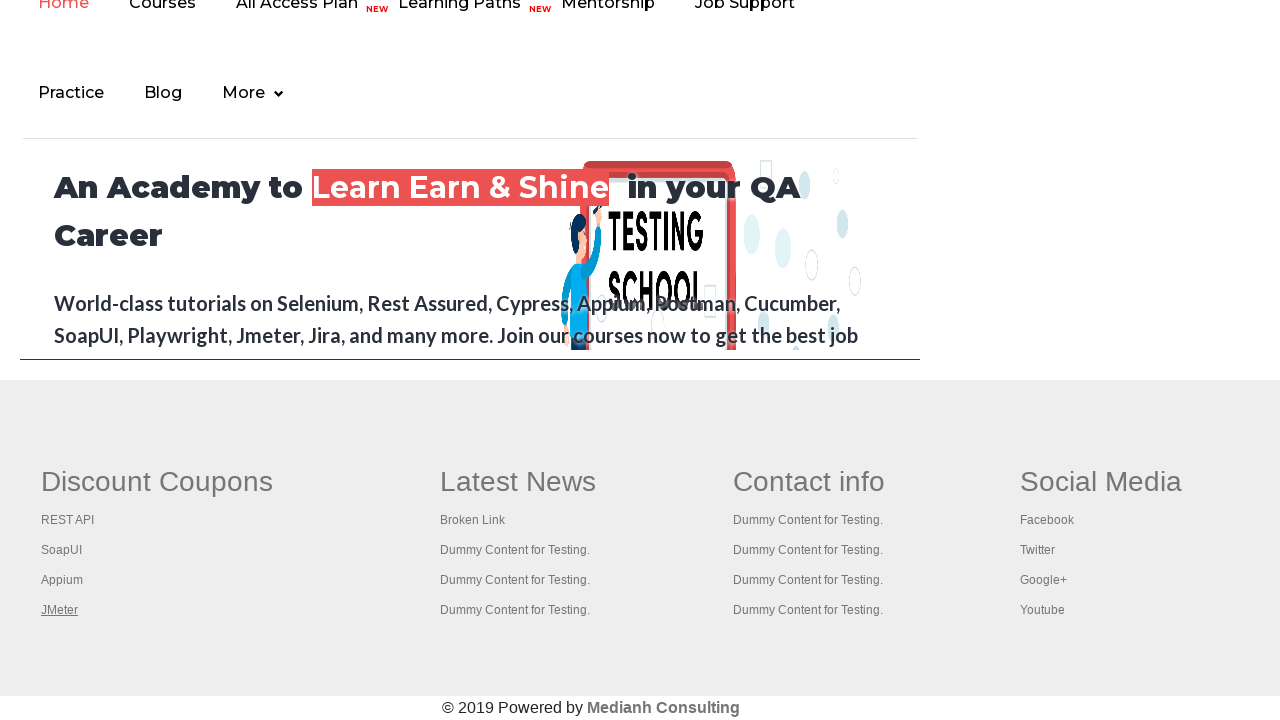